Tests form submission by filling out various form fields including text inputs, radio buttons, checkboxes, dropdown selection, and date picker, then submitting the form and verifying successful submission

Starting URL: https://formy-project.herokuapp.com/form

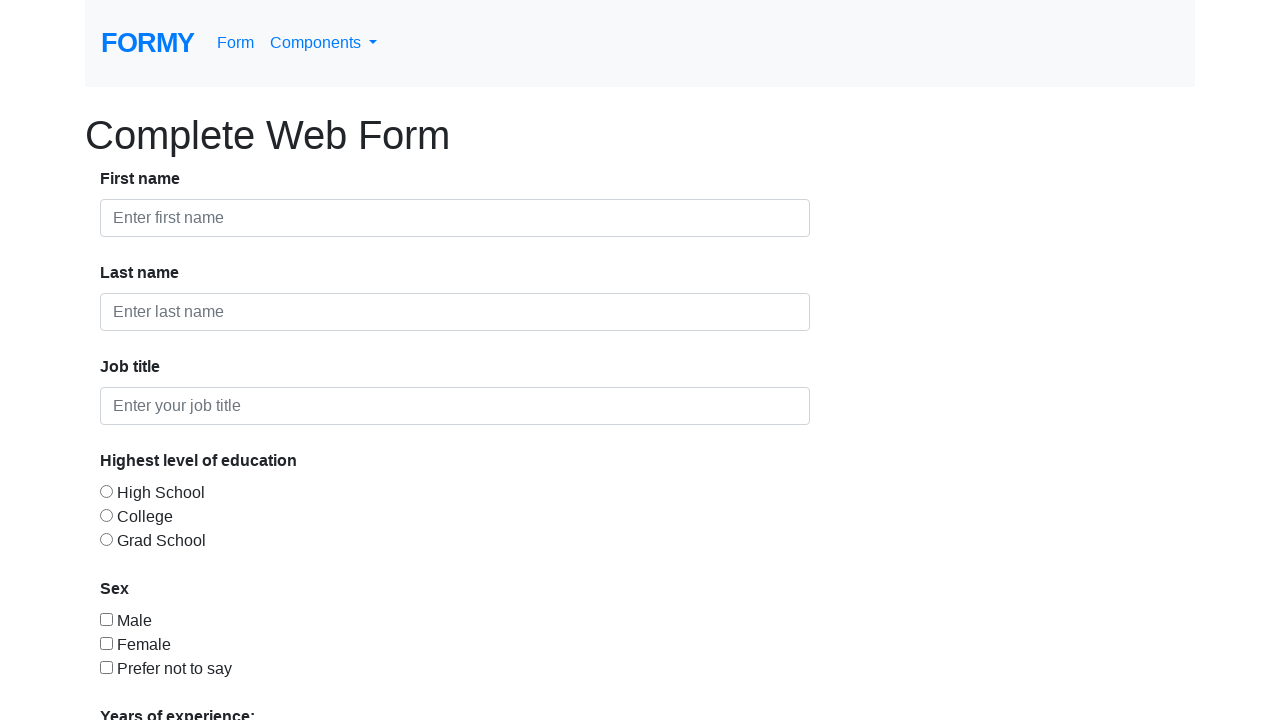

Filled first name field with 'Tennison' on #first-name
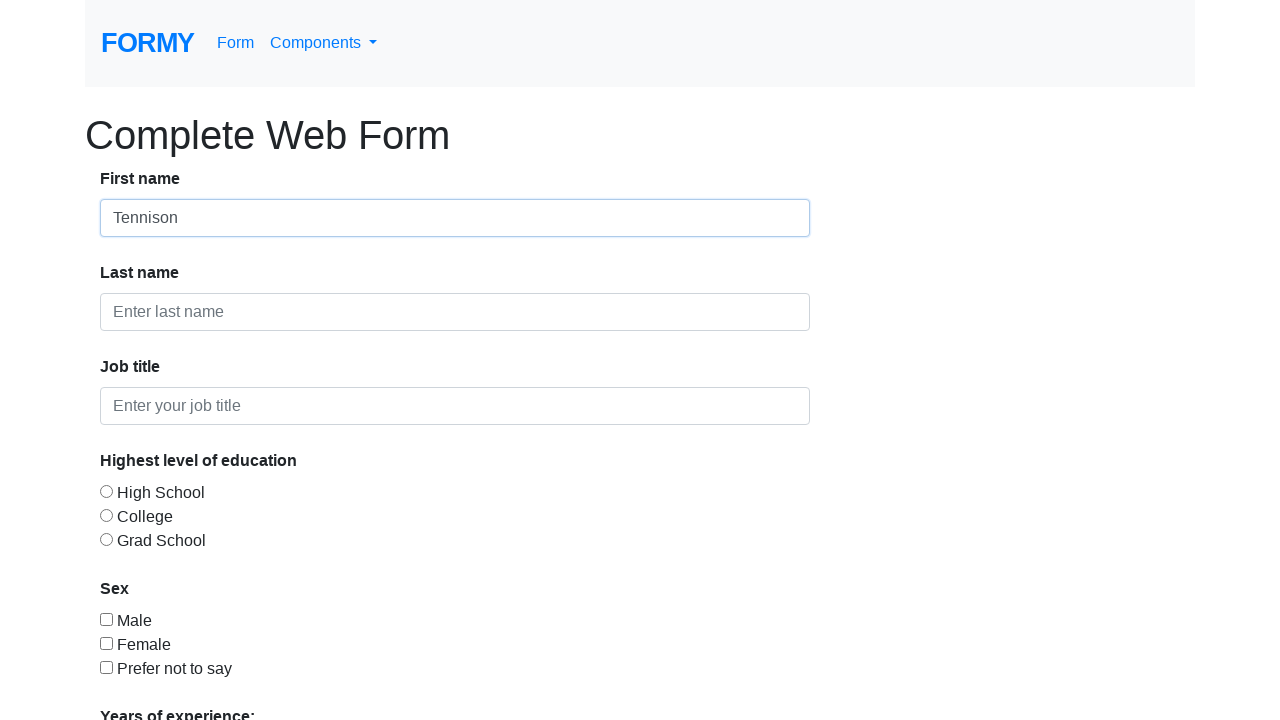

Filled last name field with 'OverPar' on #last-name
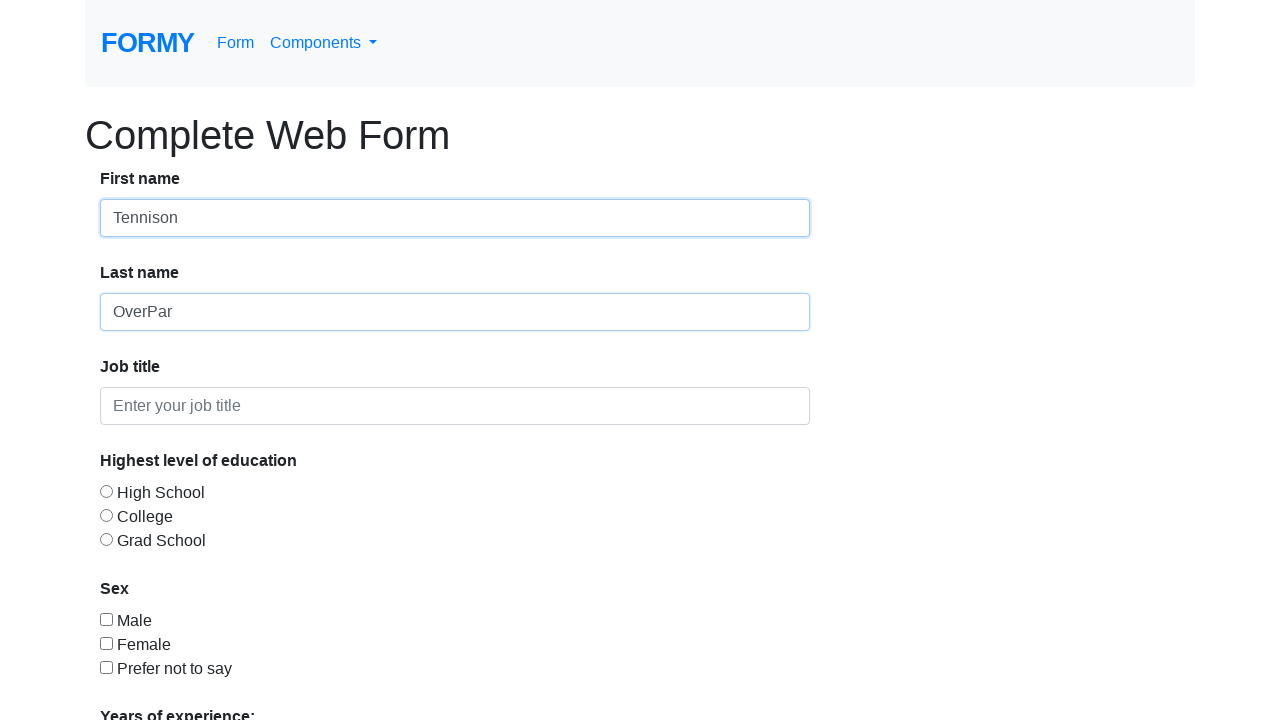

Filled job title field with 'QA Specialist' on #job-title
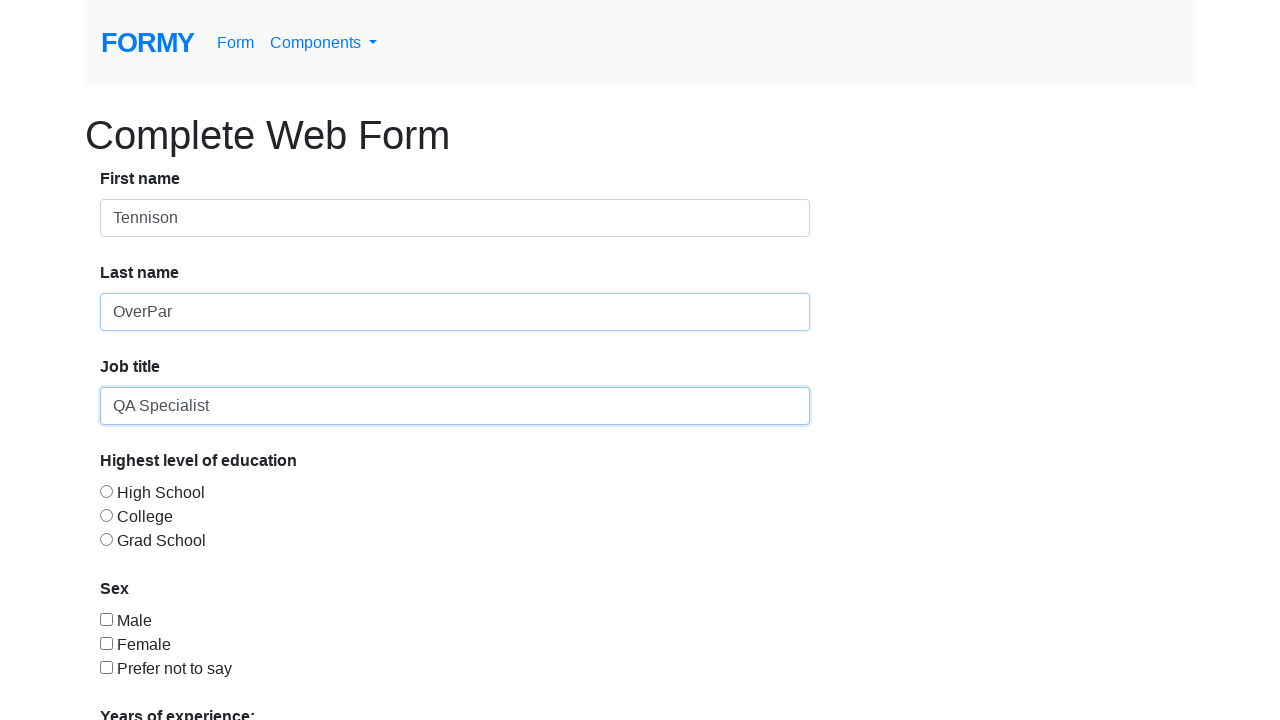

Selected education level radio button at (106, 515) on #radio-button-2
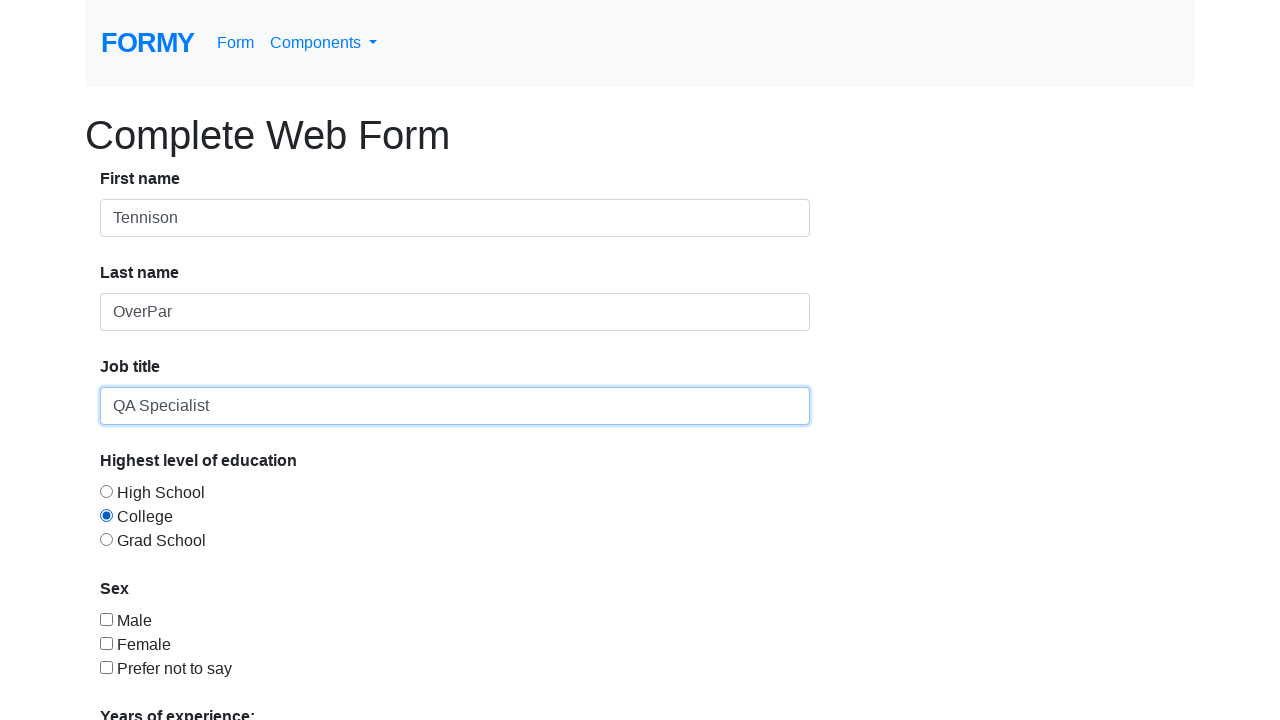

Checked the checkbox at (106, 619) on #checkbox-1
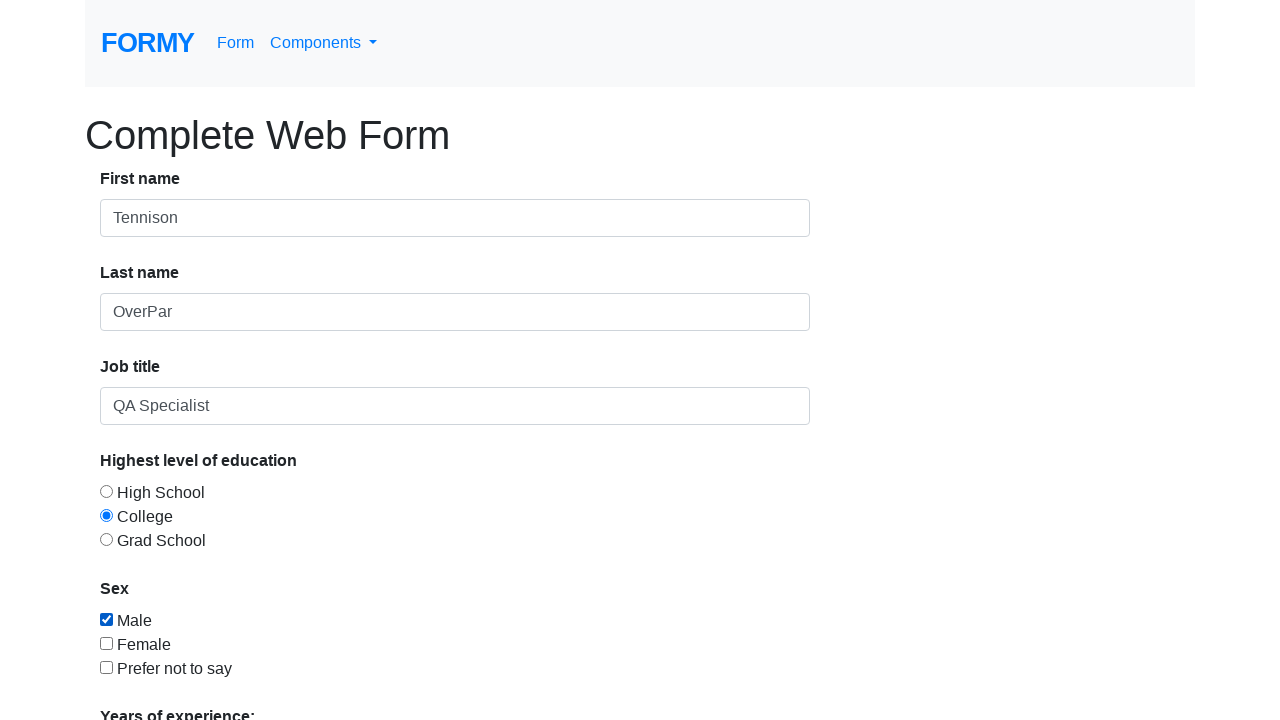

Selected option 4 from dropdown menu on #select-menu
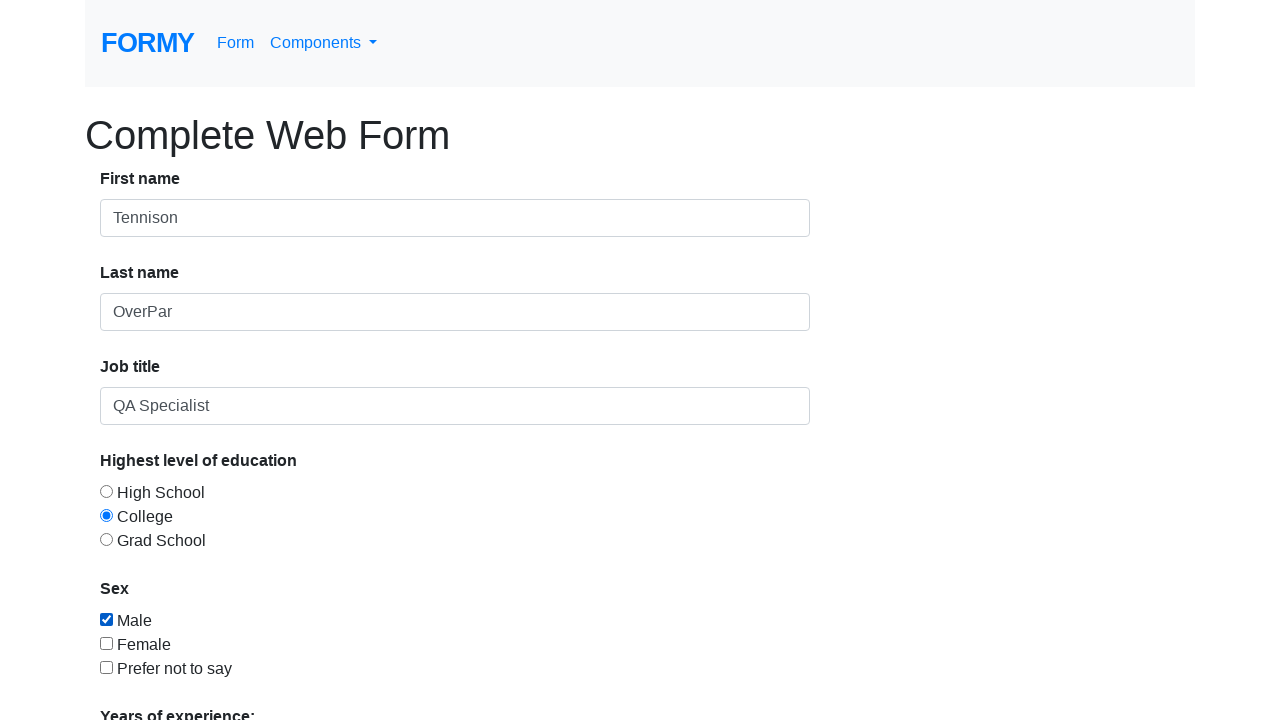

Filled date picker with '03/03/2020' on #datepicker
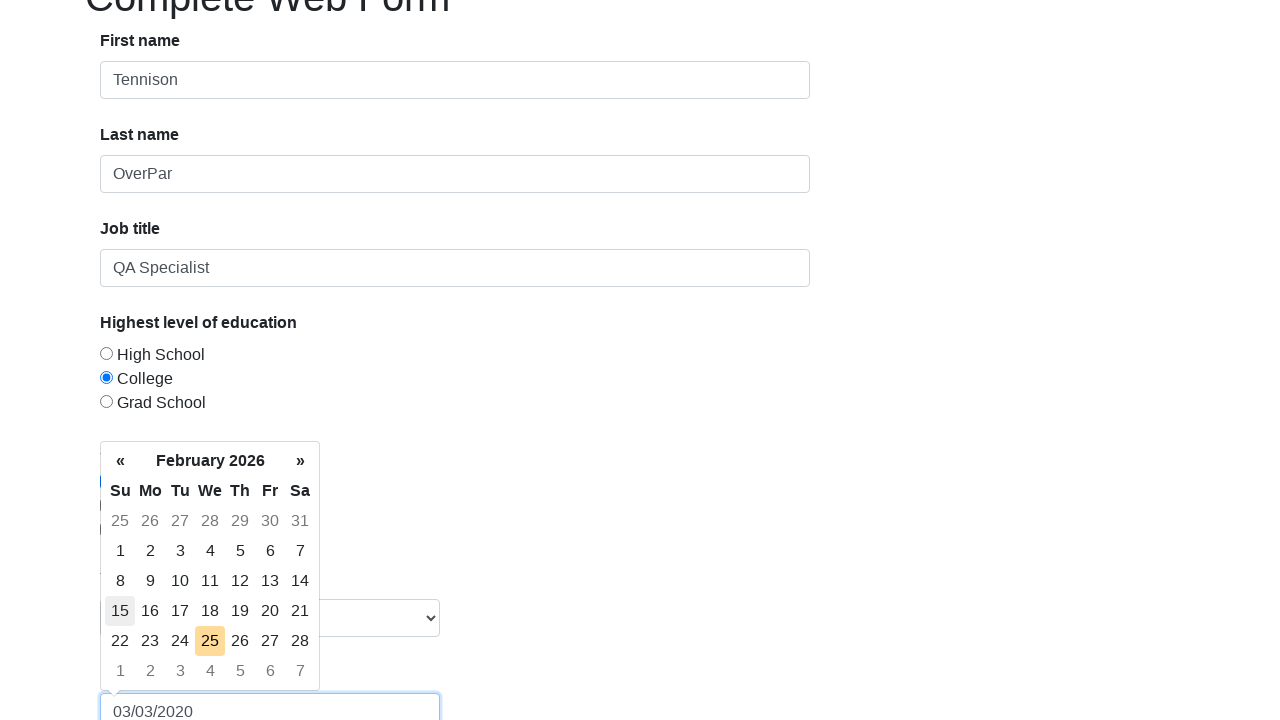

Pressed Enter to confirm date picker
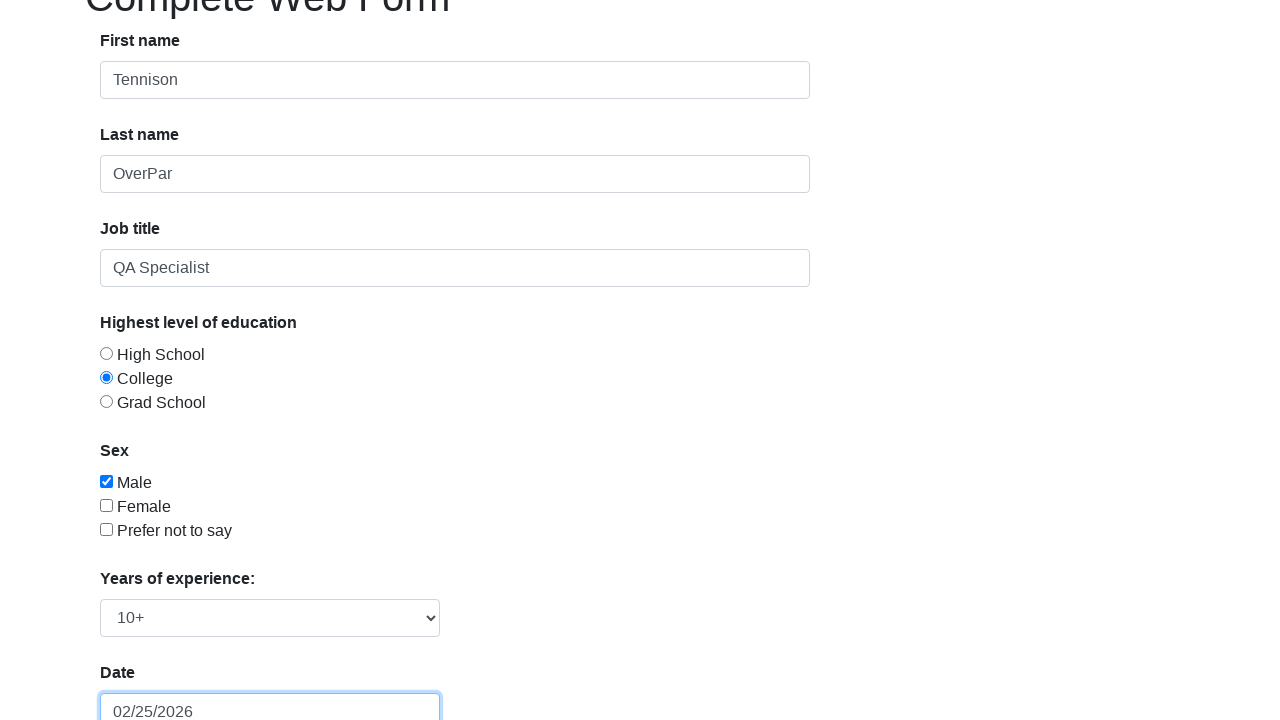

Clicked submit button to submit the form at (148, 680) on .btn.btn-lg.btn-primary
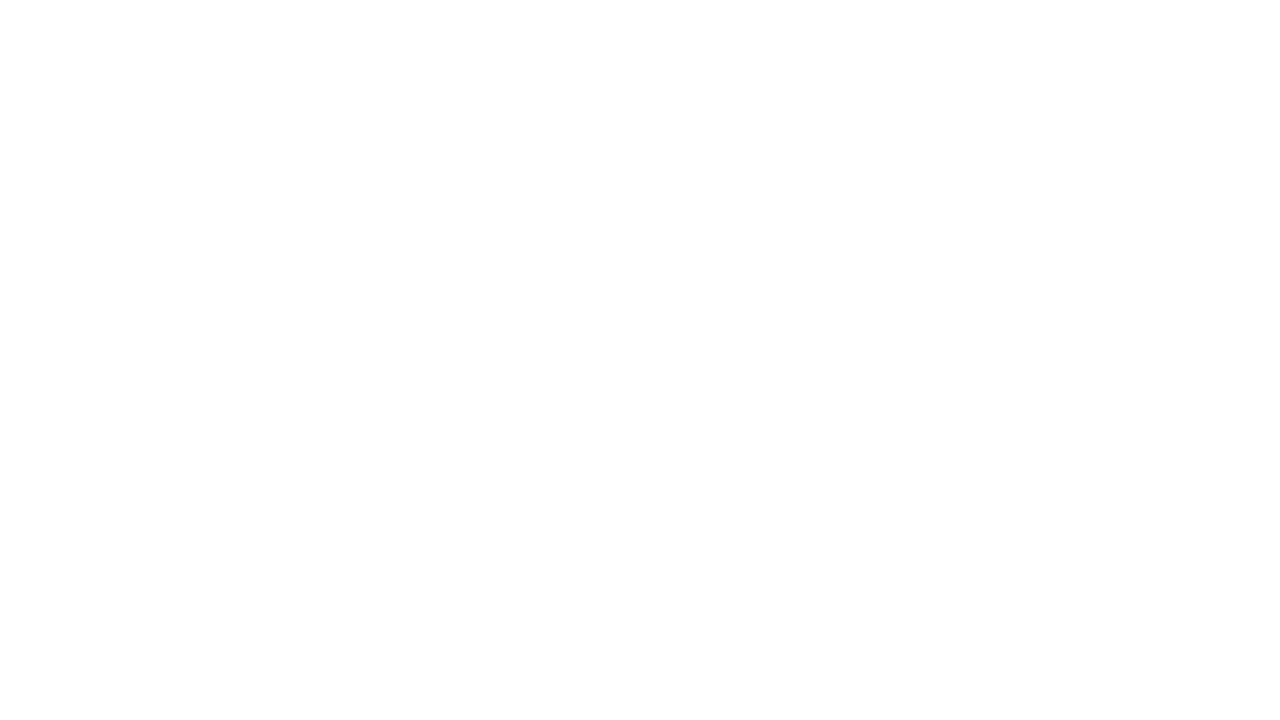

Success message alert appeared on page
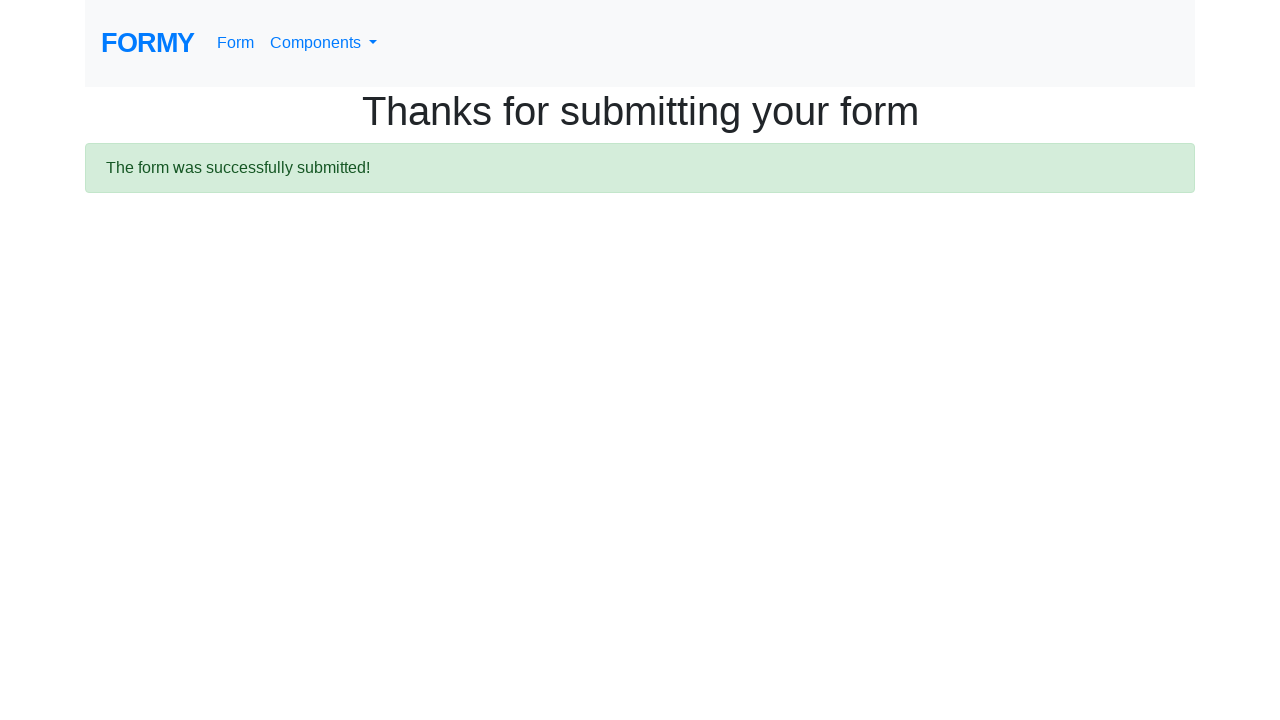

Verified success message 'The form was successfully submitted!' is present in page content
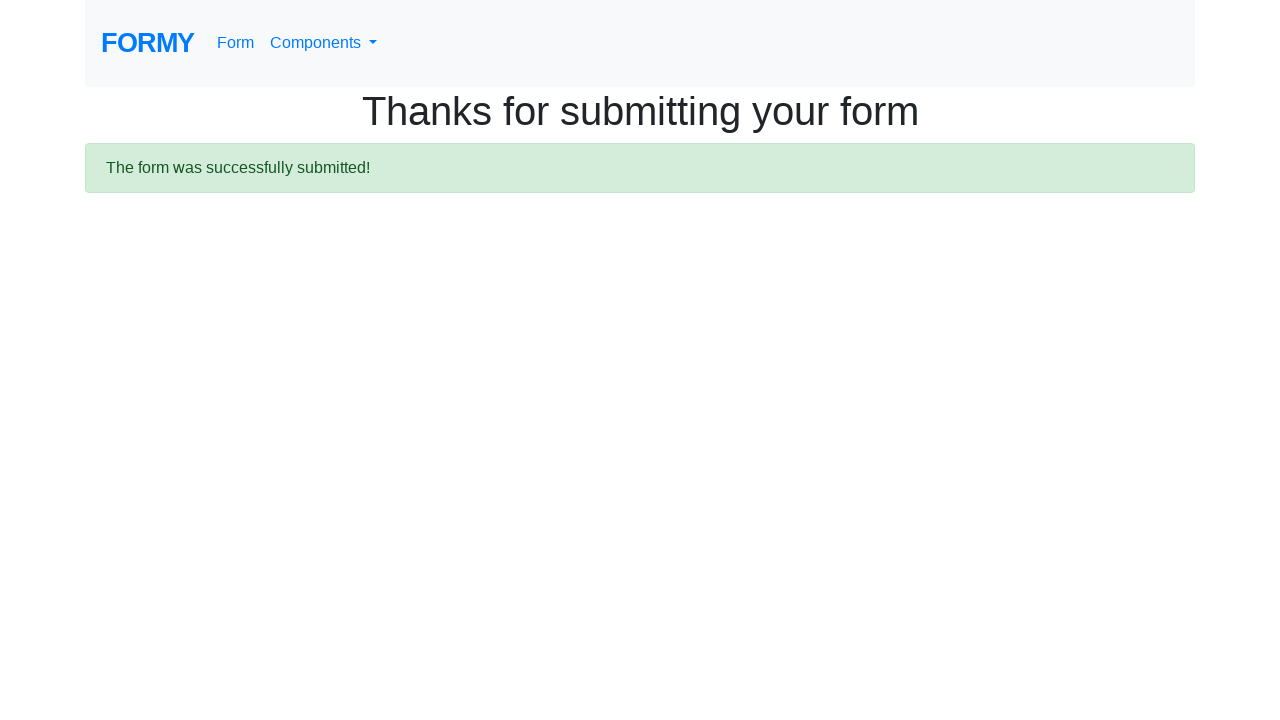

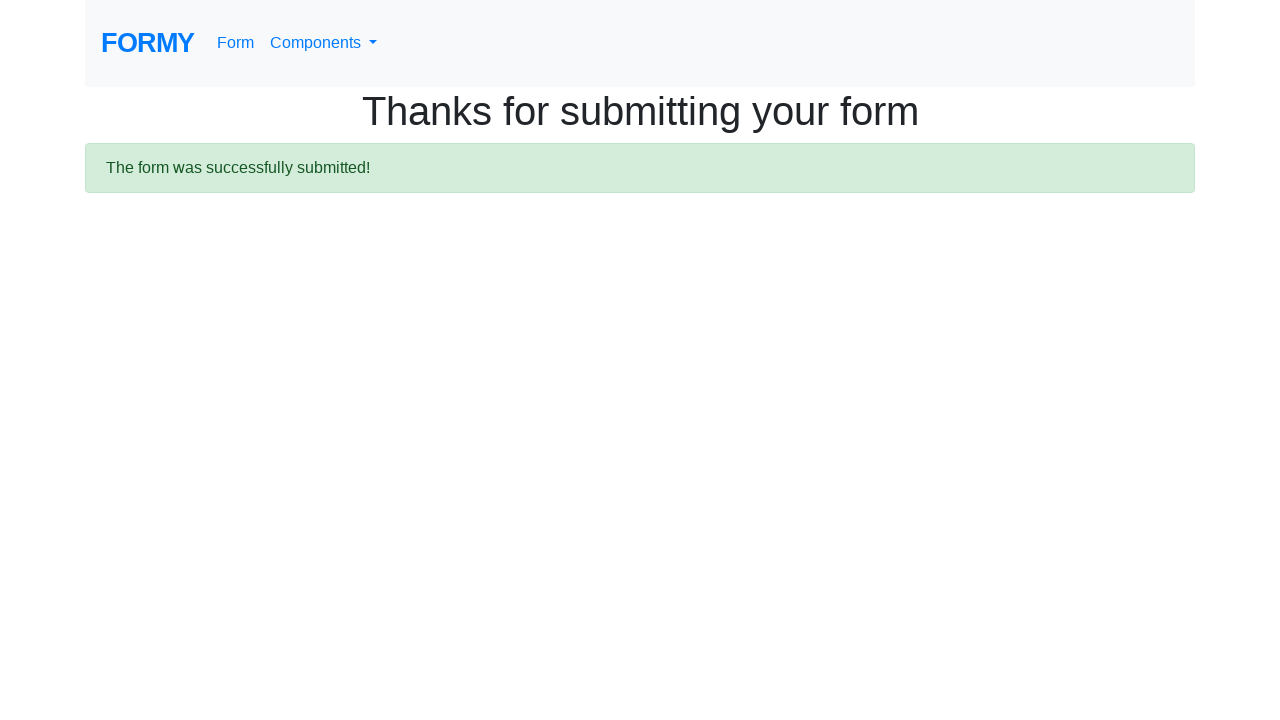